Tests YouTube search functionality by entering a search query in the search box and pressing Enter to navigate to search results

Starting URL: https://www.youtube.com/watch?v=-fkMEj7wrAk&list=PLhW3qG5bs-L_mFHirOLEYJ7X2rIXu8SR2&index=3

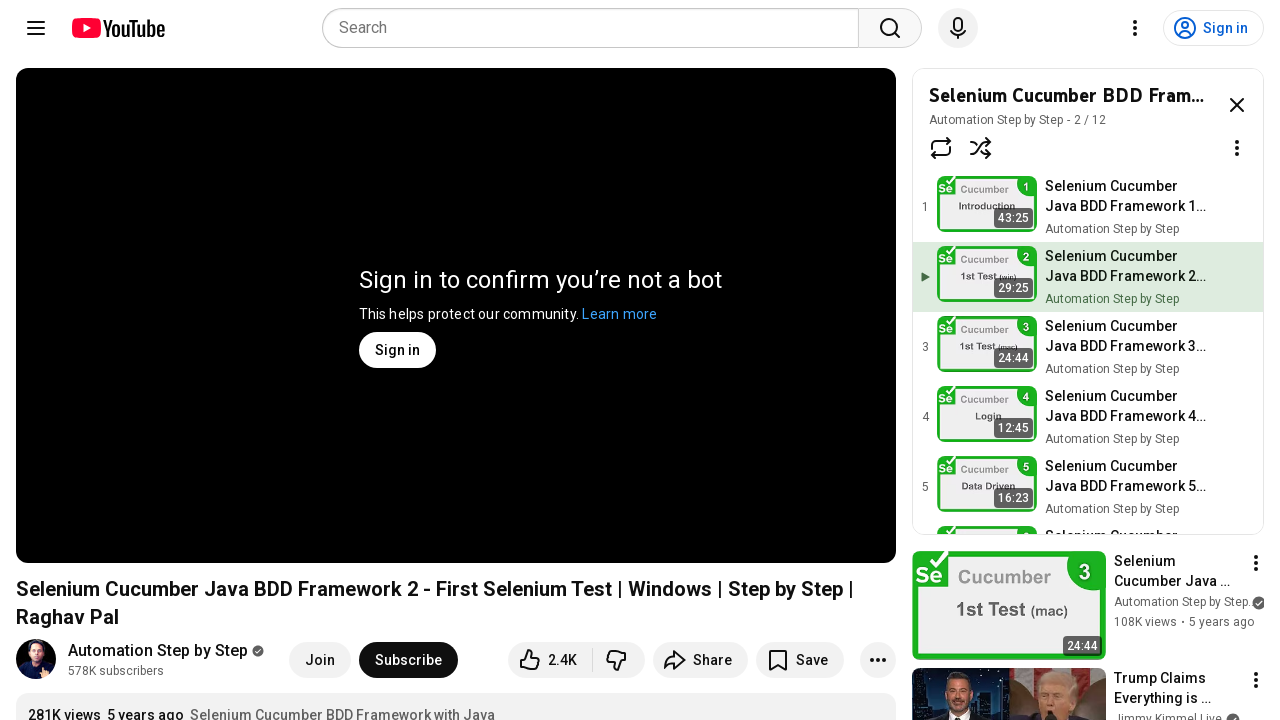

YouTube search box became visible
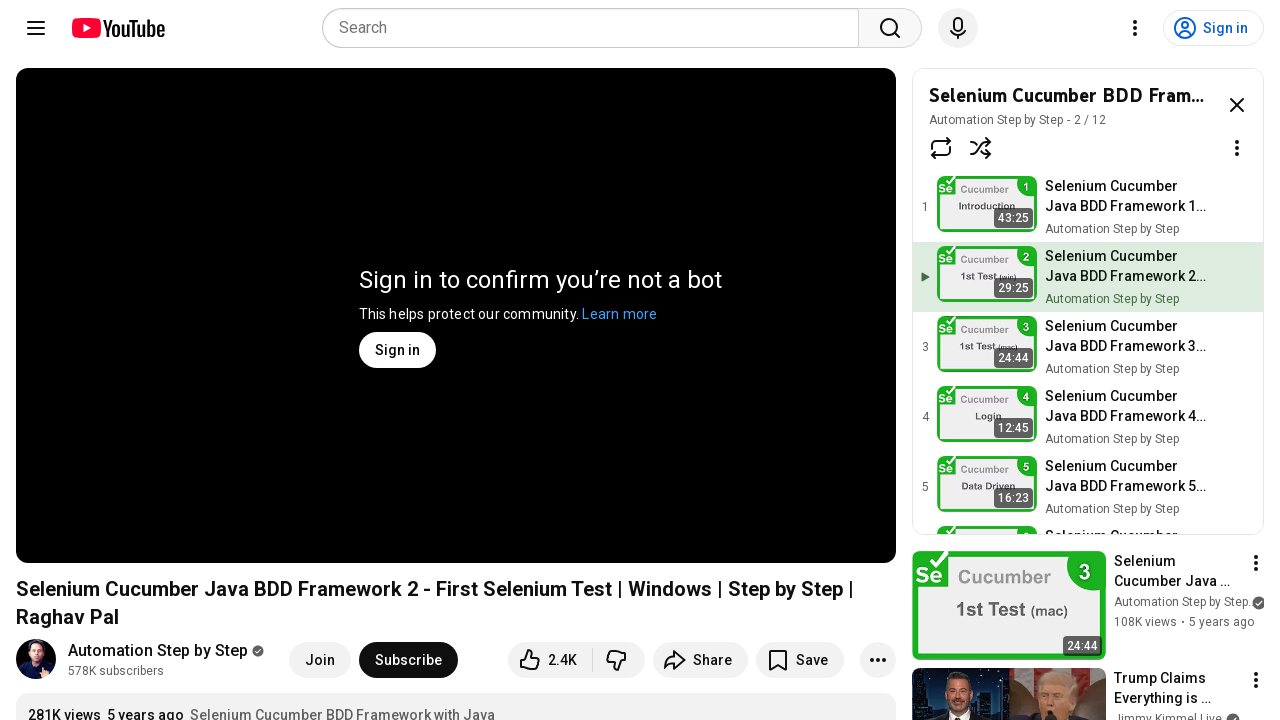

Entered search query 'Automation Step by Step' in search box on (//input[@placeholder='Search'])[1]
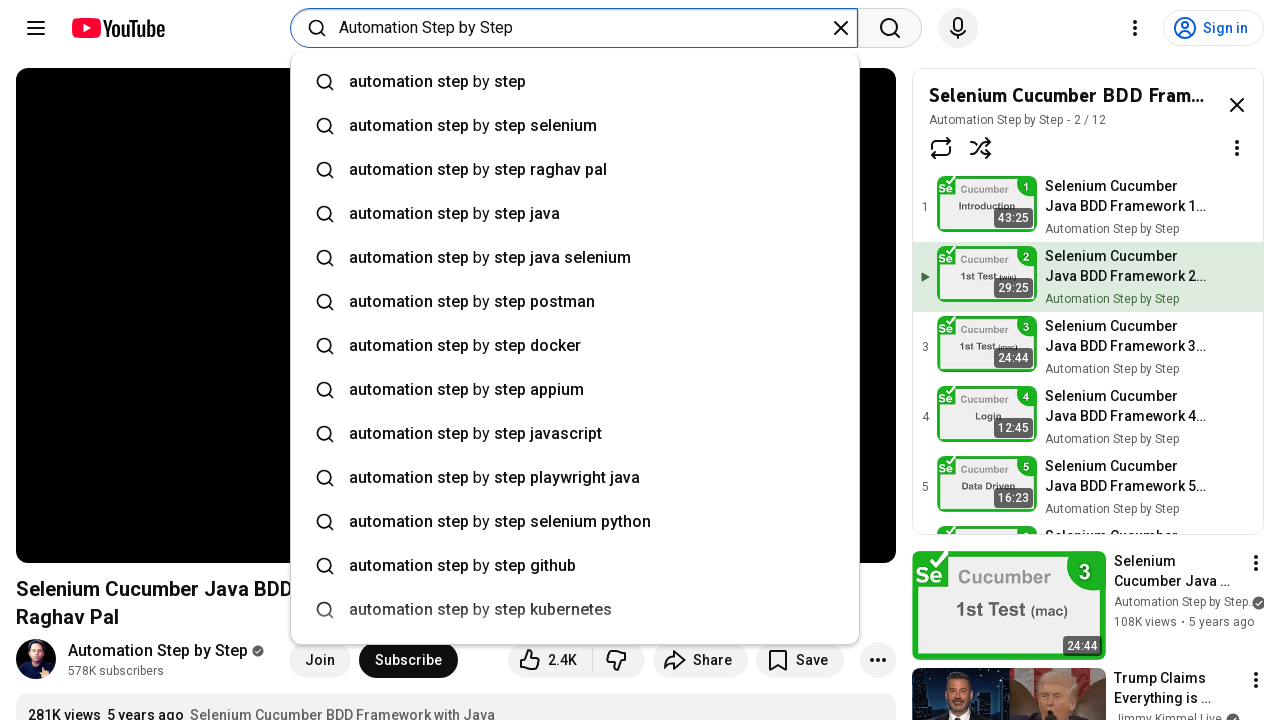

Pressed Enter to submit search query on (//input[@placeholder='Search'])[1]
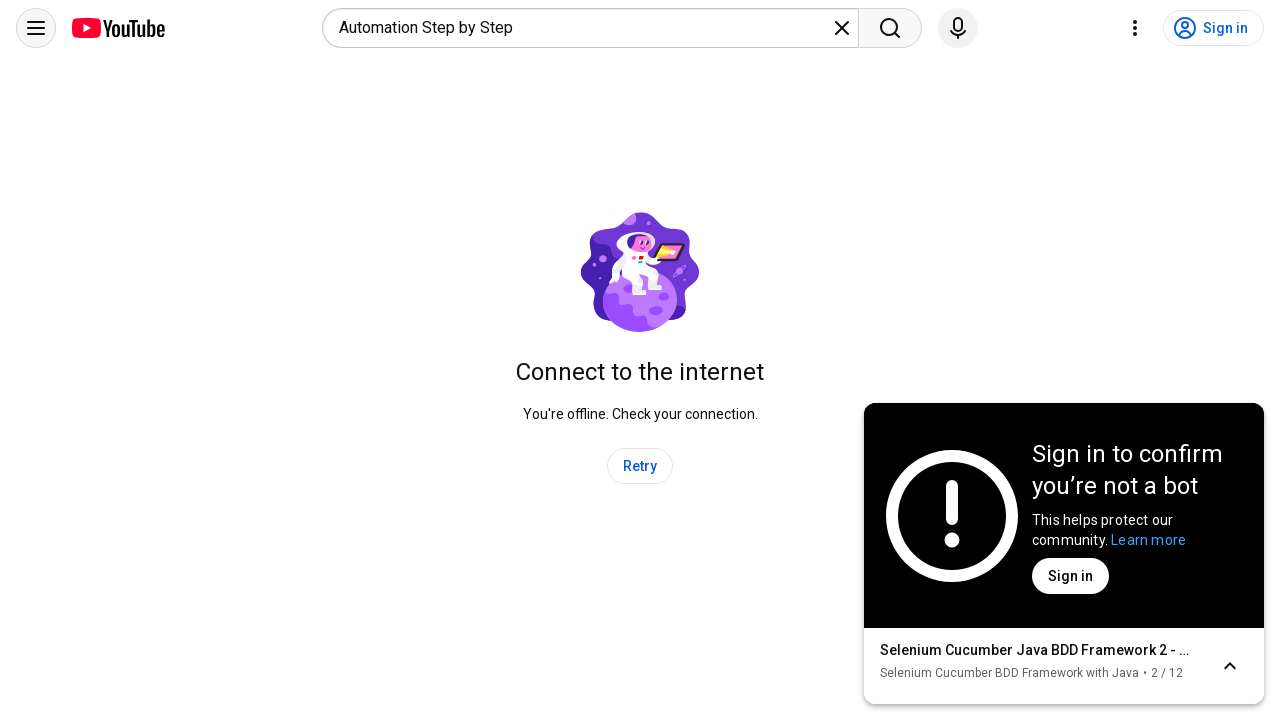

Search results page loaded and network idle
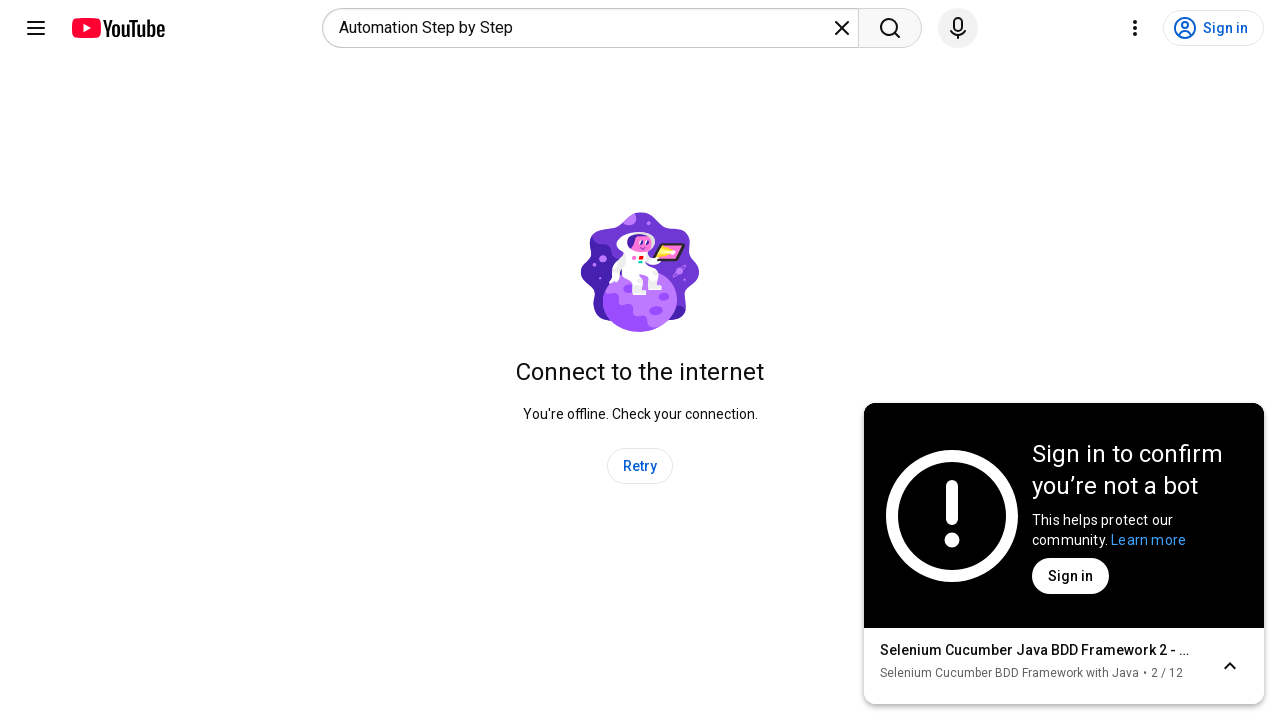

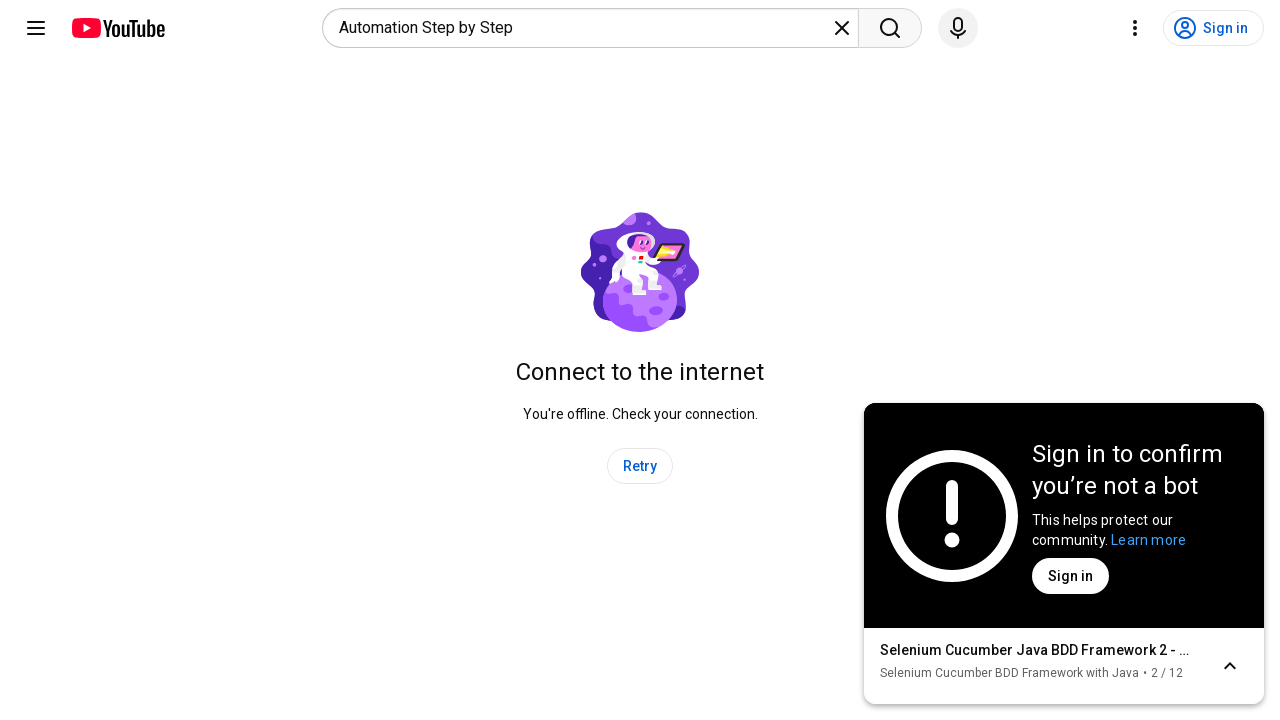